Navigates to a practice page and interacts with a web table to verify its structure and content

Starting URL: http://qaclickacademy.com/practice.php

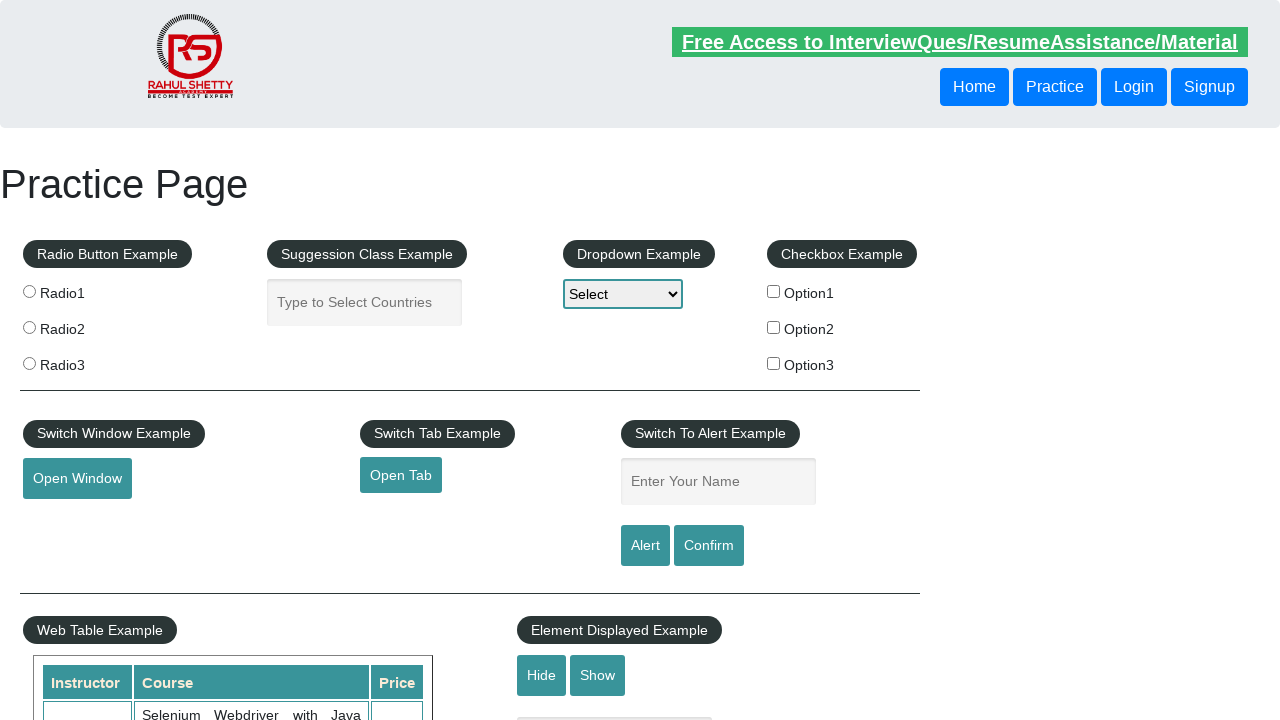

Navigated to practice page at http://qaclickacademy.com/practice.php
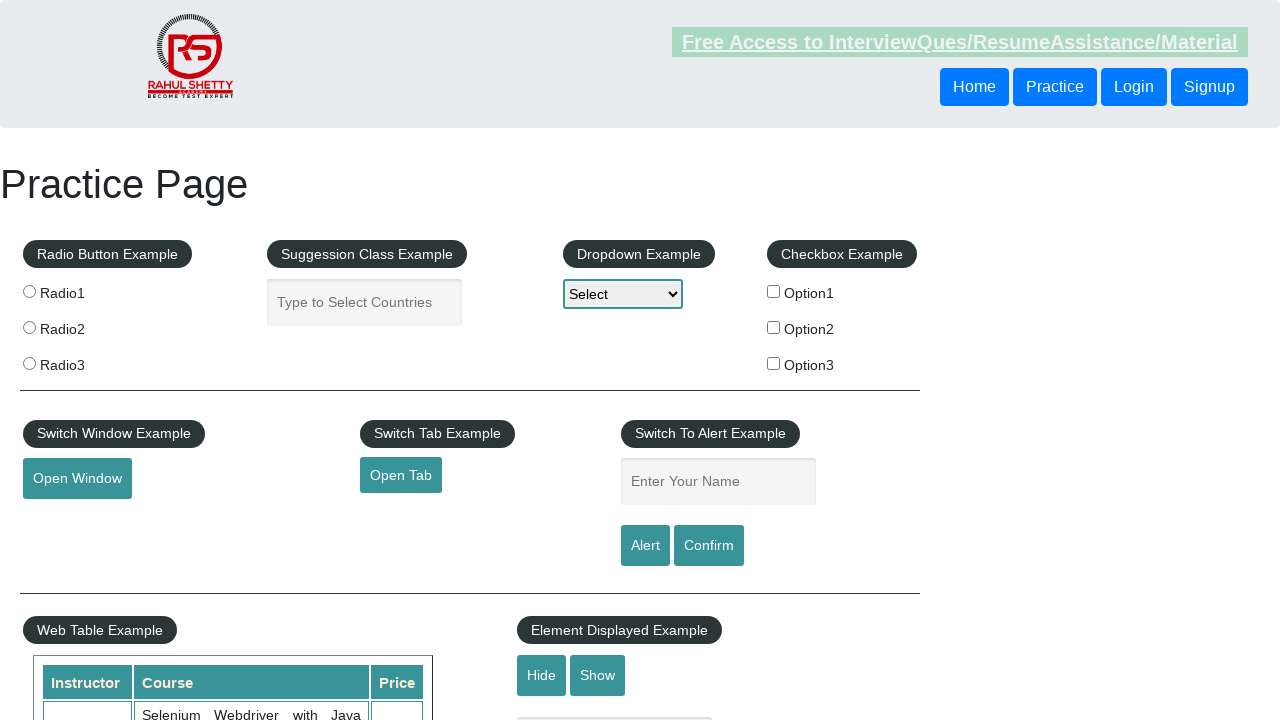

Located the product table by ID
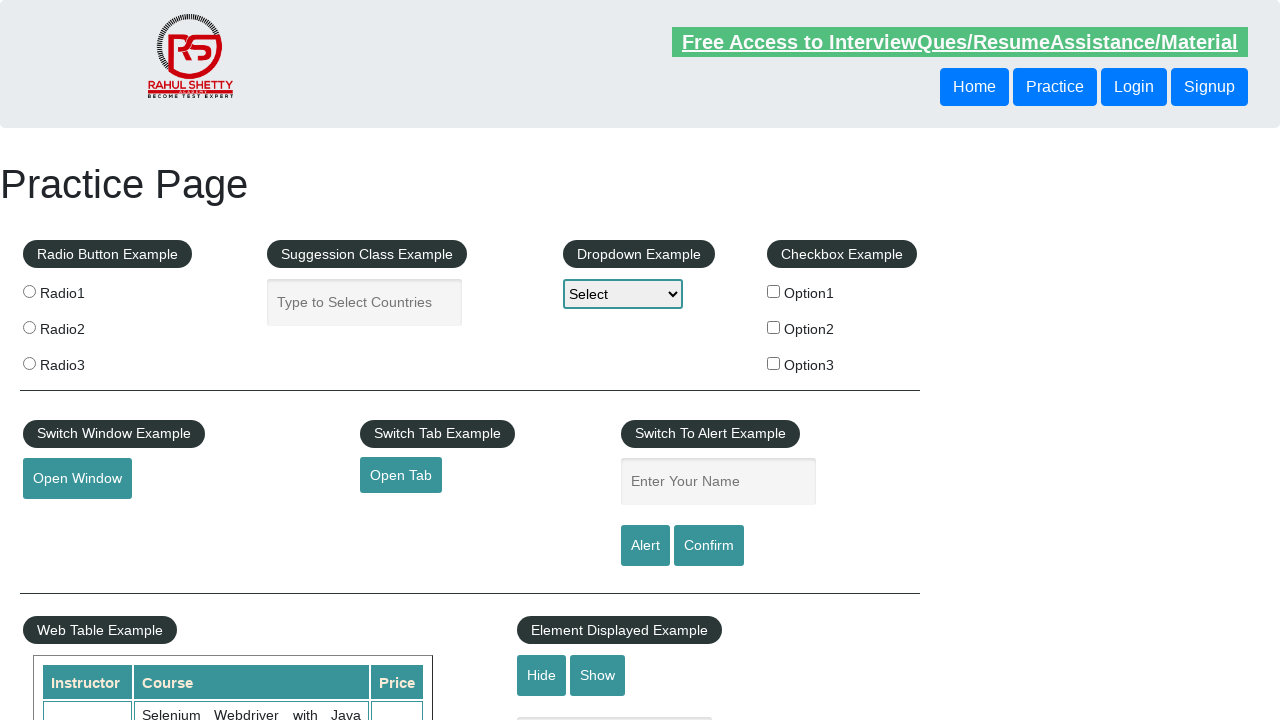

Retrieved all table rows - found 21 rows
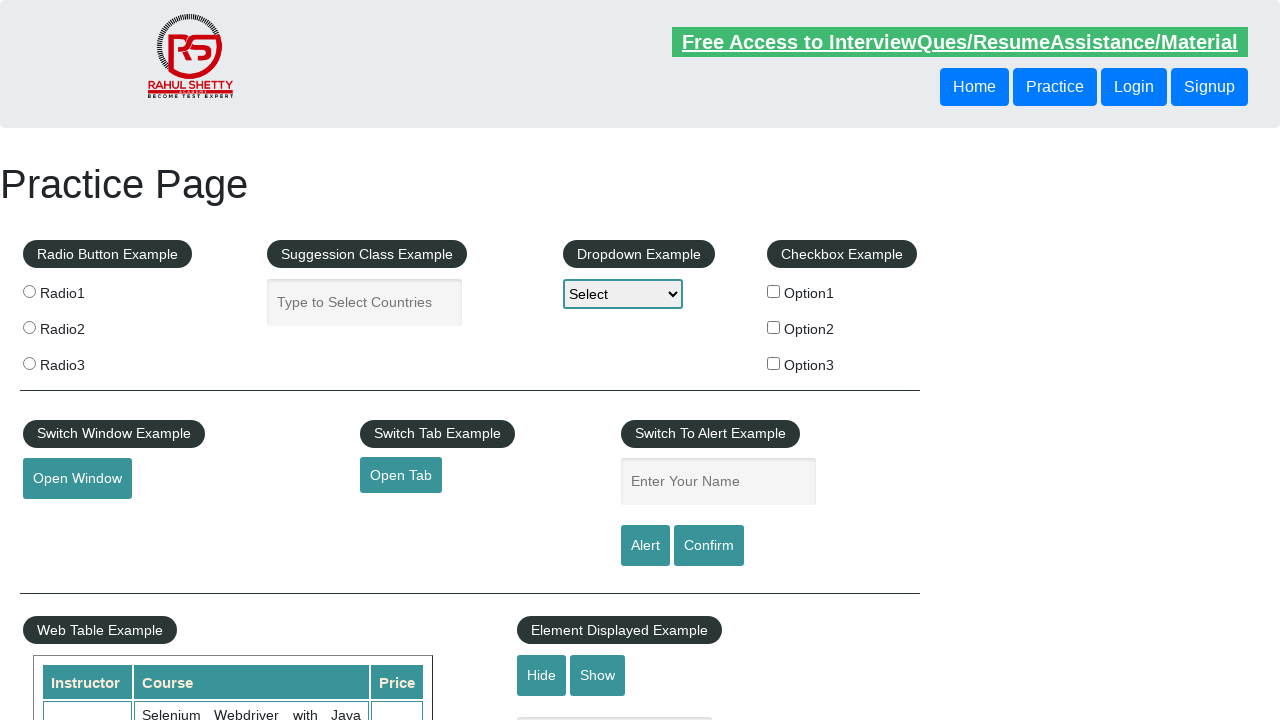

Retrieved header cells from first row - found 3 headers
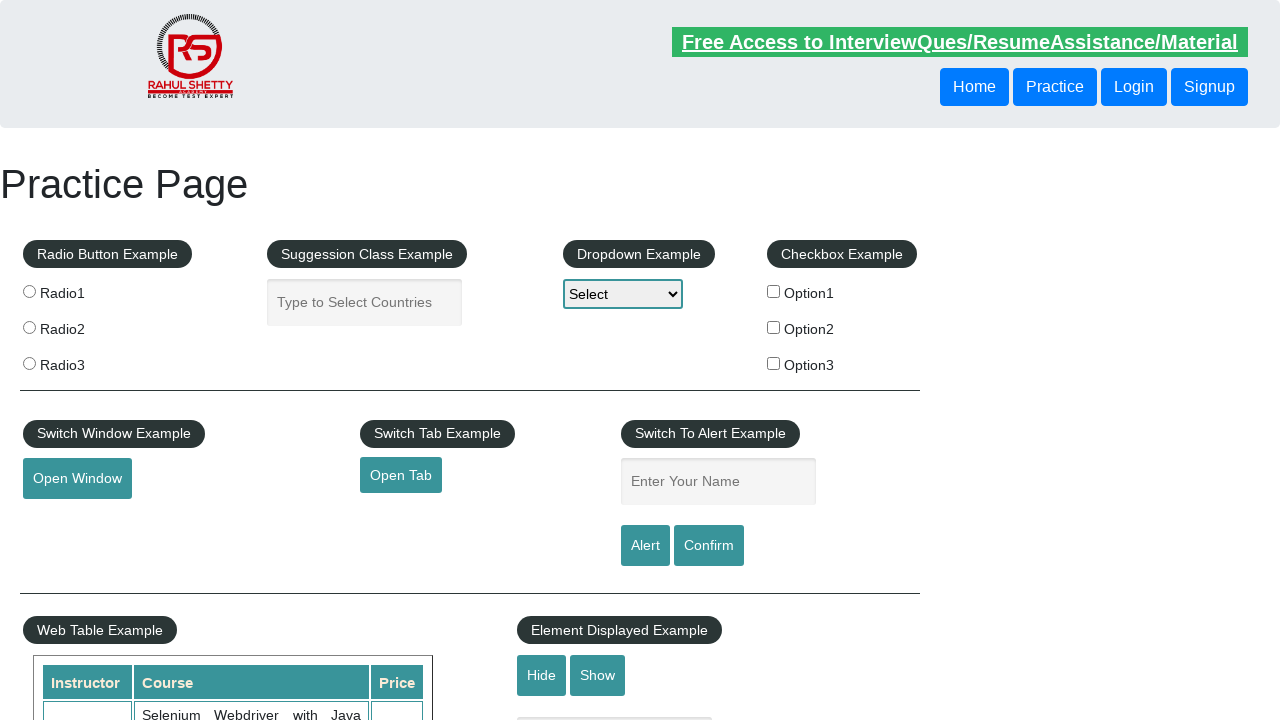

Retrieved data cells from third row - found 3 cells
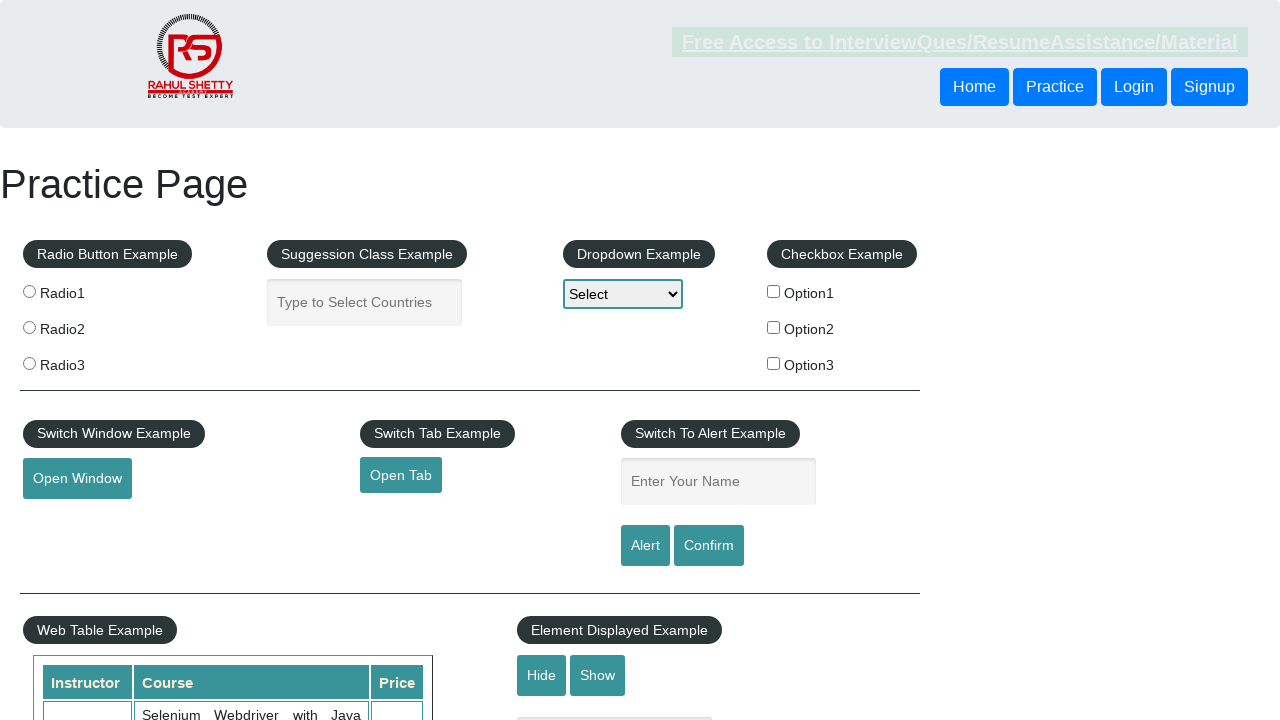

Verified that table has rows
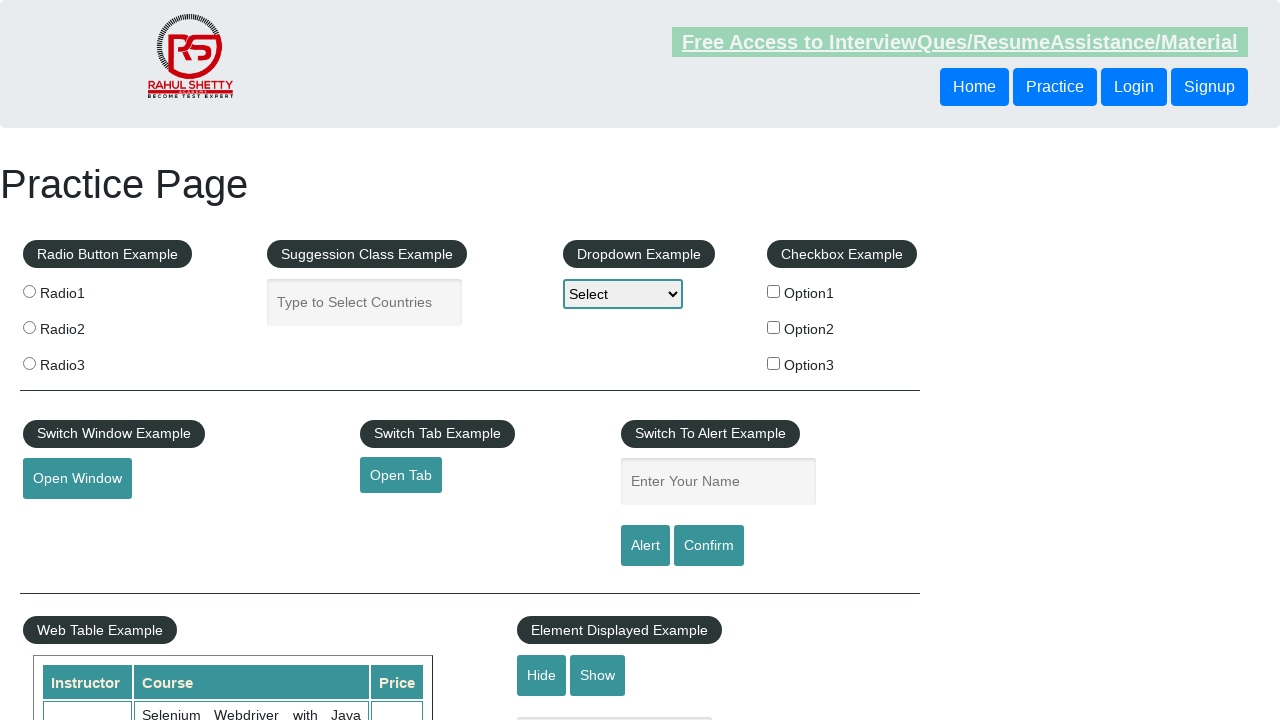

Verified that table has header cells
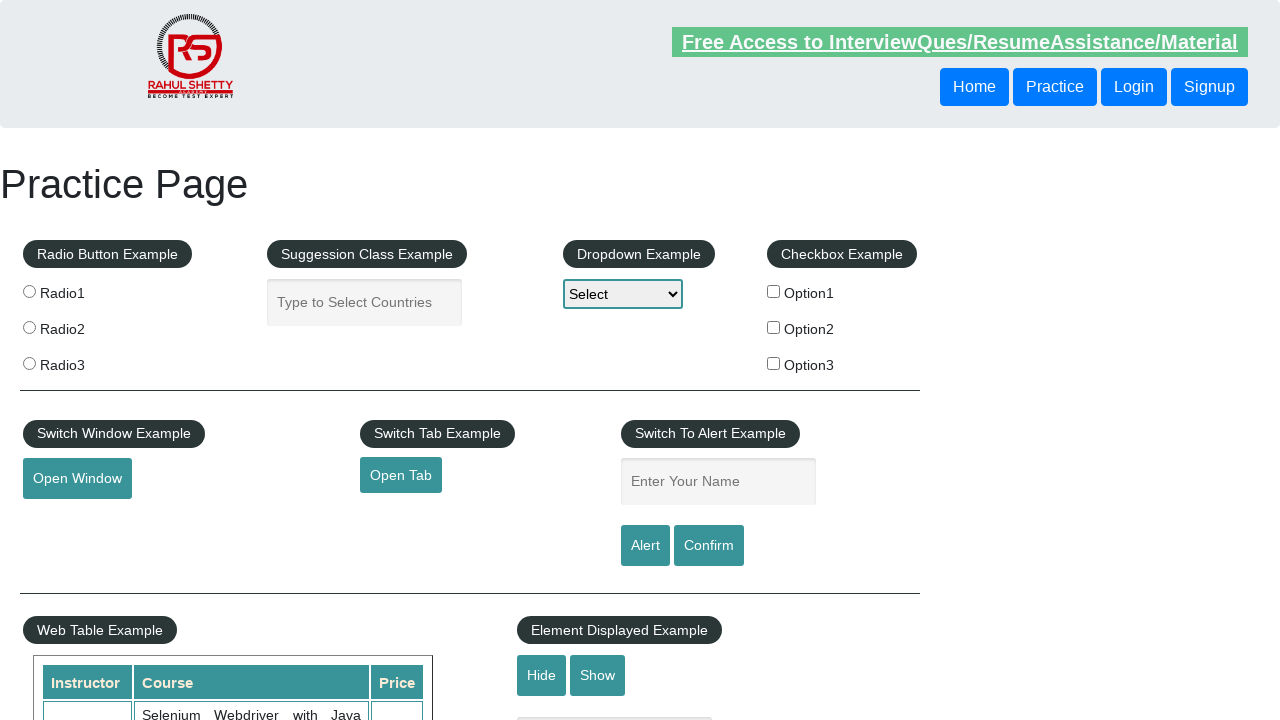

Verified that third row has at least 3 cells
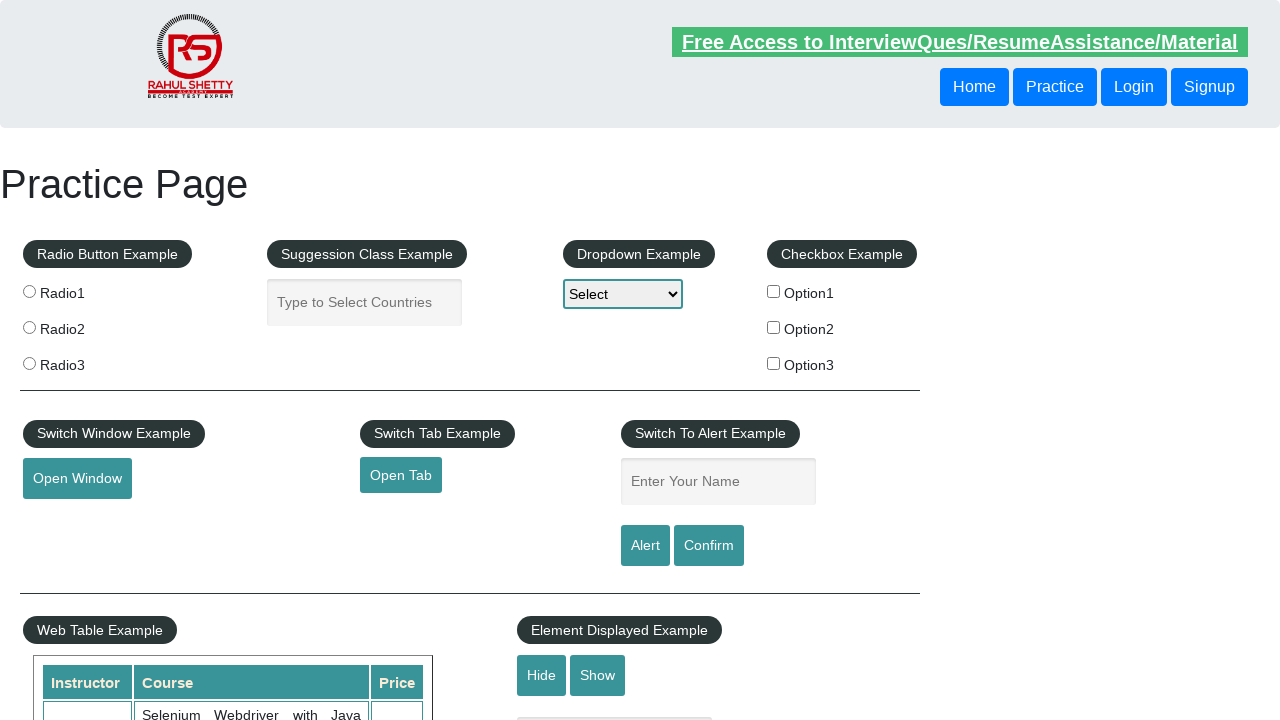

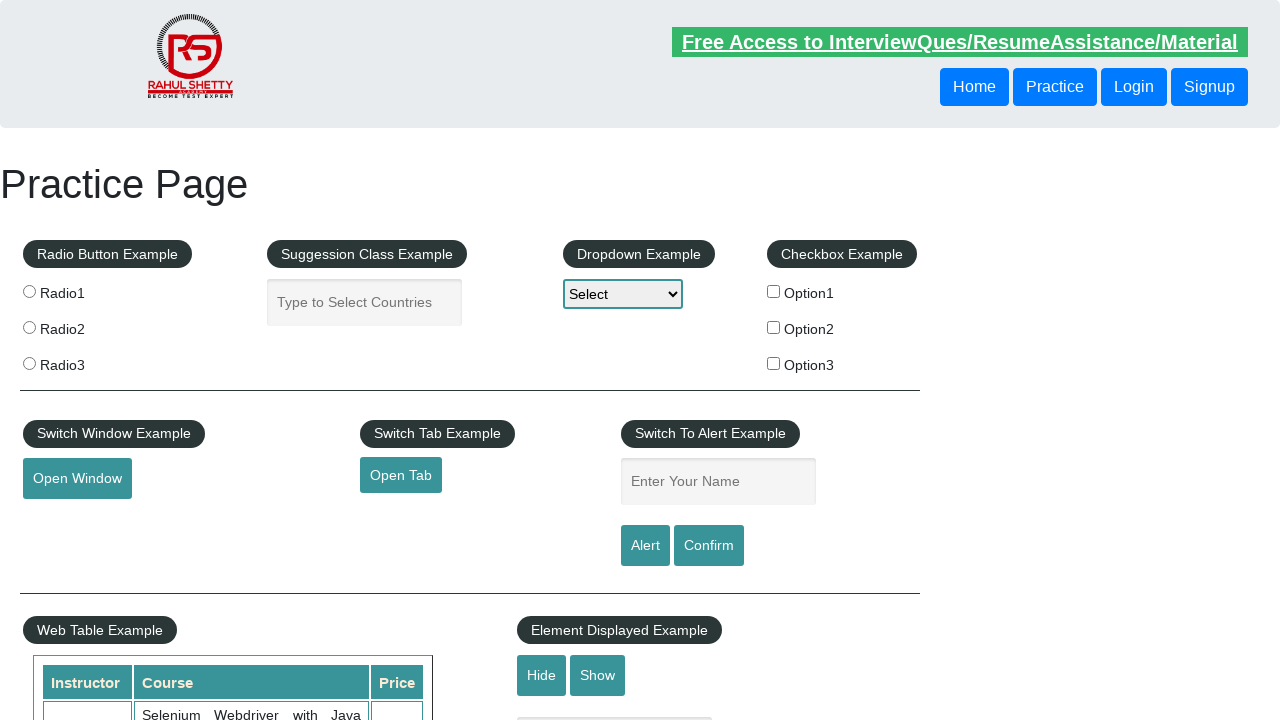